Tests the context menu functionality by right-clicking on the hot-spot area

Starting URL: https://the-internet.herokuapp.com/

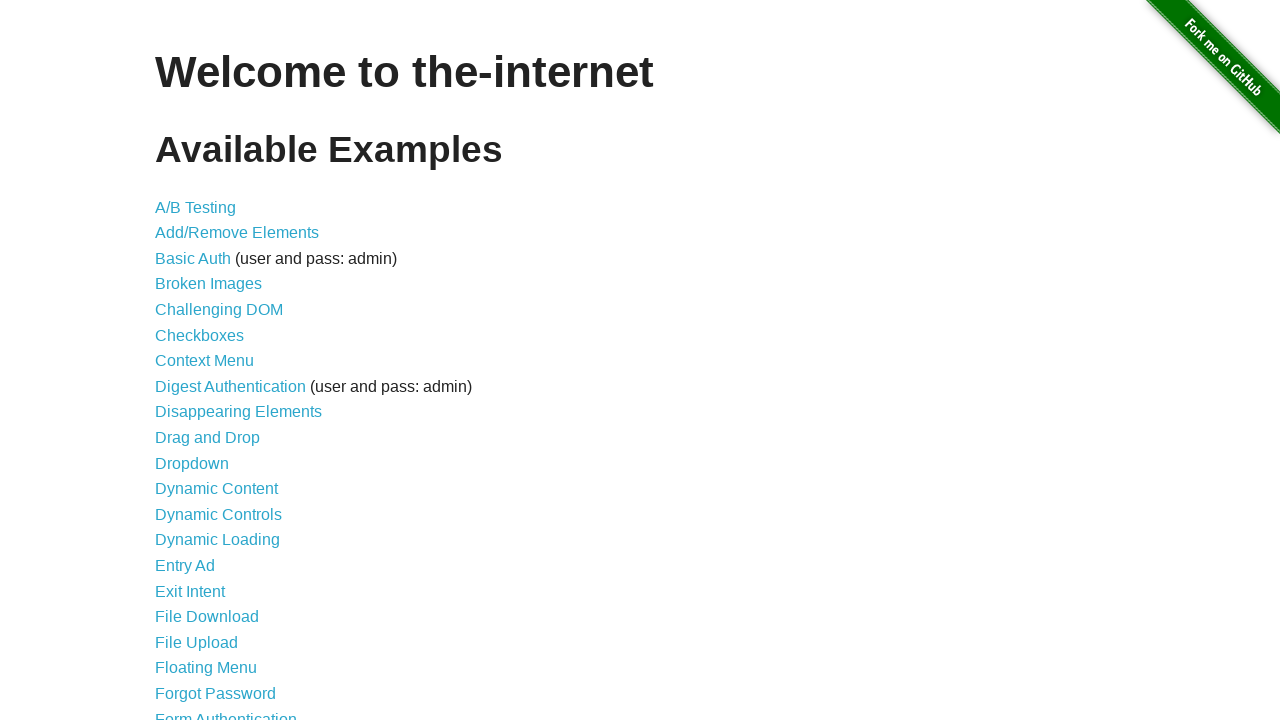

Clicked on Context Menu link at (204, 361) on a:has-text('Context Menu')
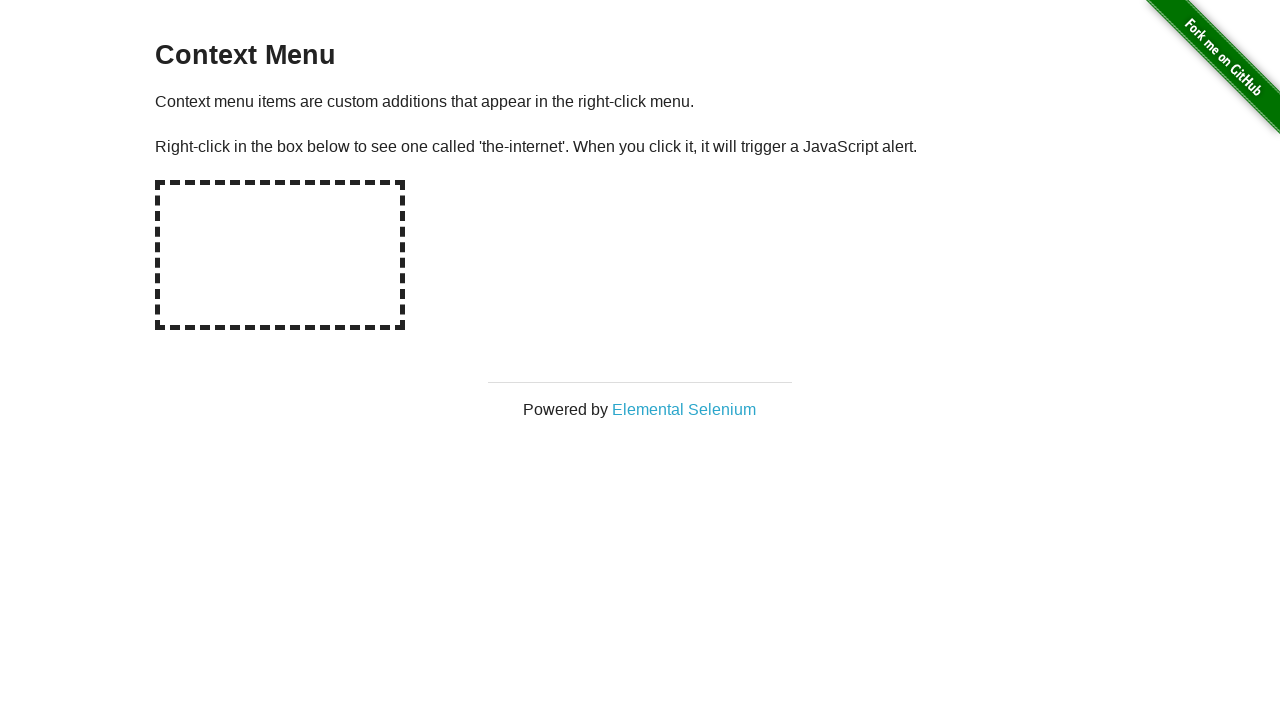

Right-clicked on the hot-spot area to trigger context menu at (280, 255) on #hot-spot
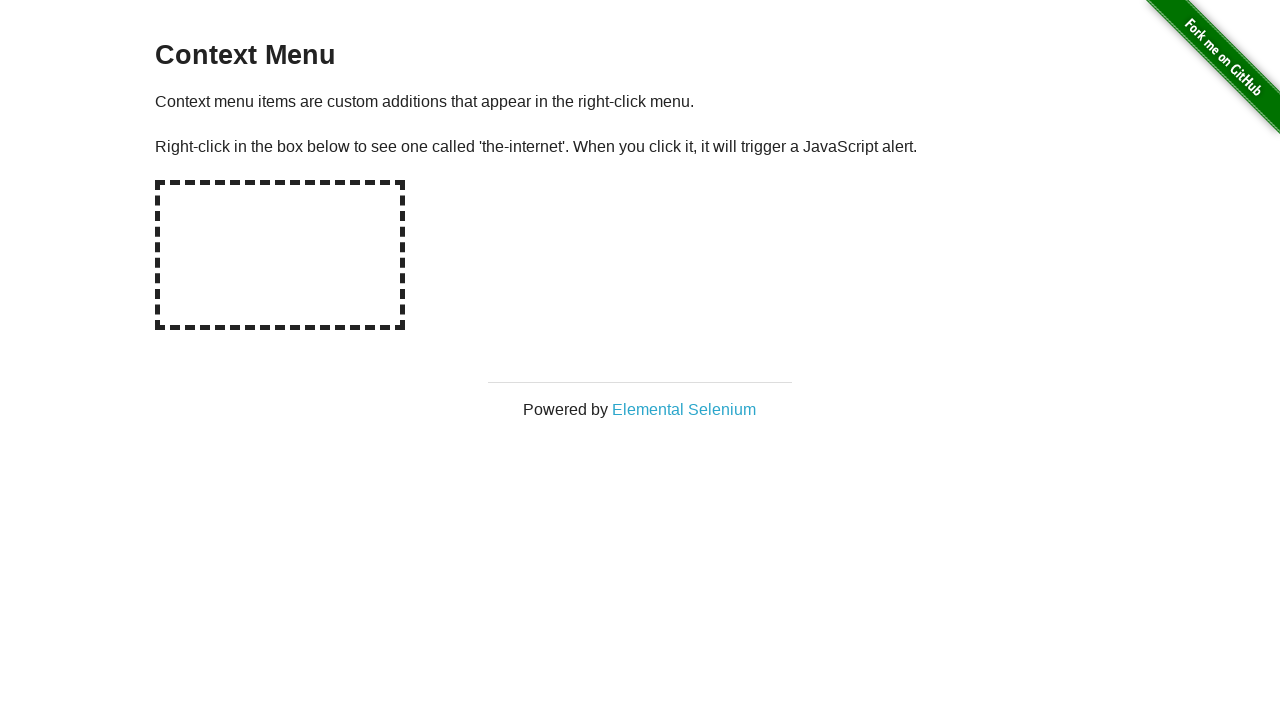

Set up dialog handler to accept alert
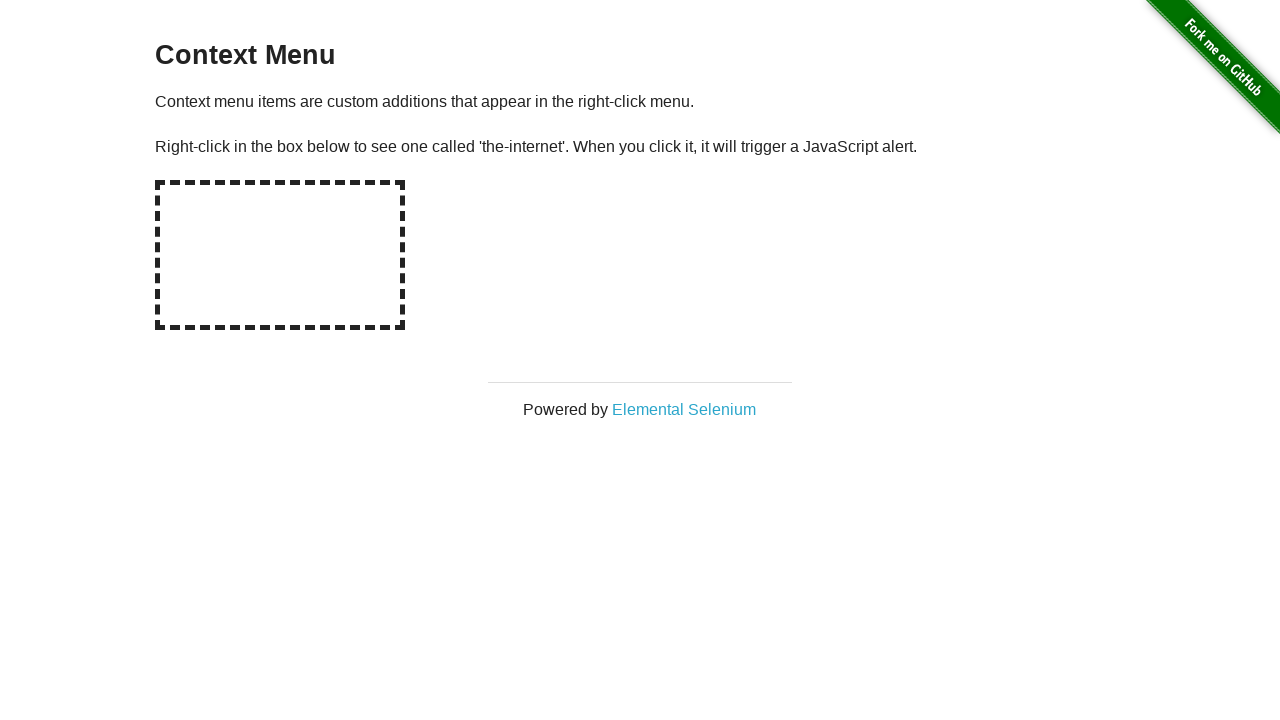

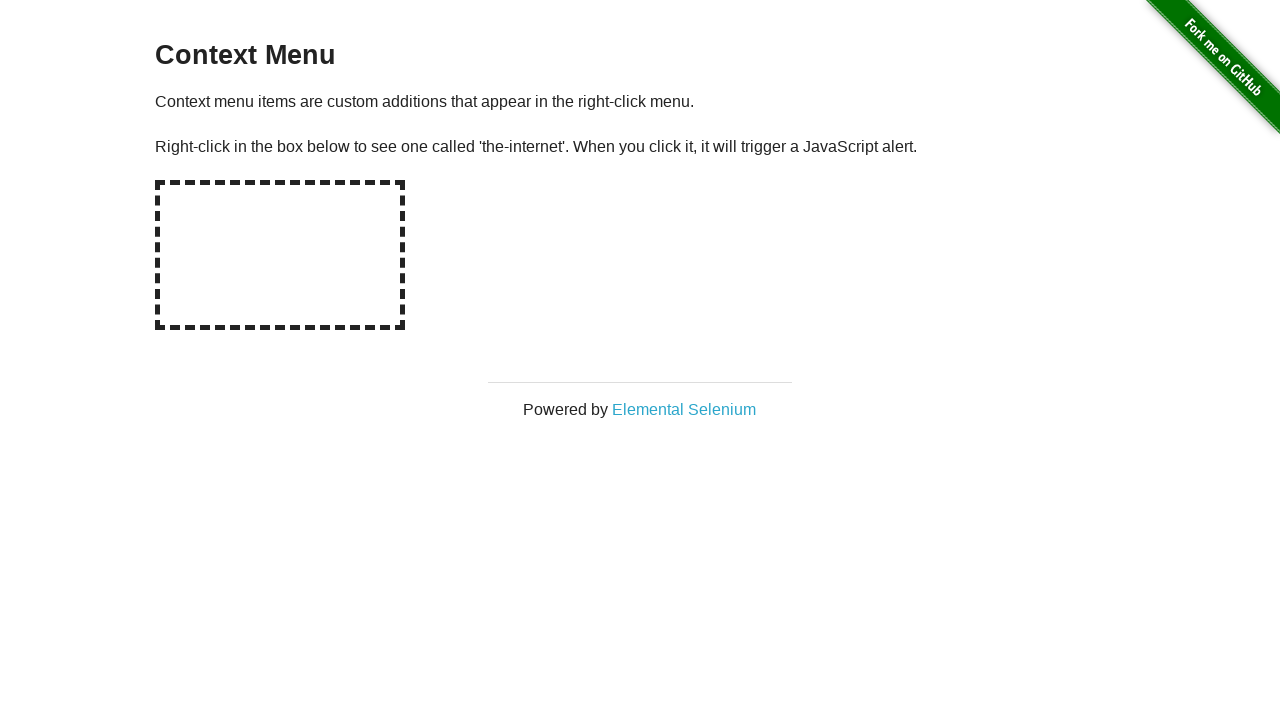